Tests autocomplete country selection functionality by typing a partial country name, waiting for suggestions to appear, and selecting "India" from the dropdown list

Starting URL: https://rahulshettyacademy.com/AutomationPractice/

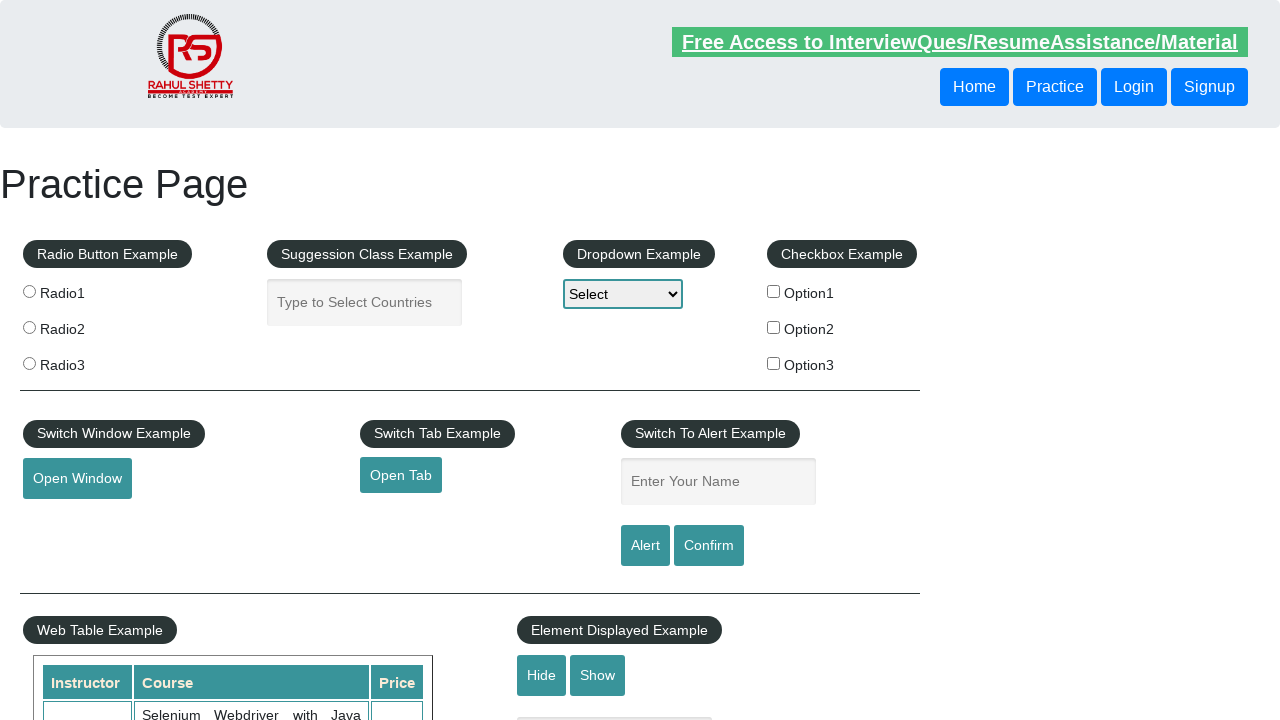

Typed 'ind' in country autocomplete field on input[placeholder='Type to Select Countries']
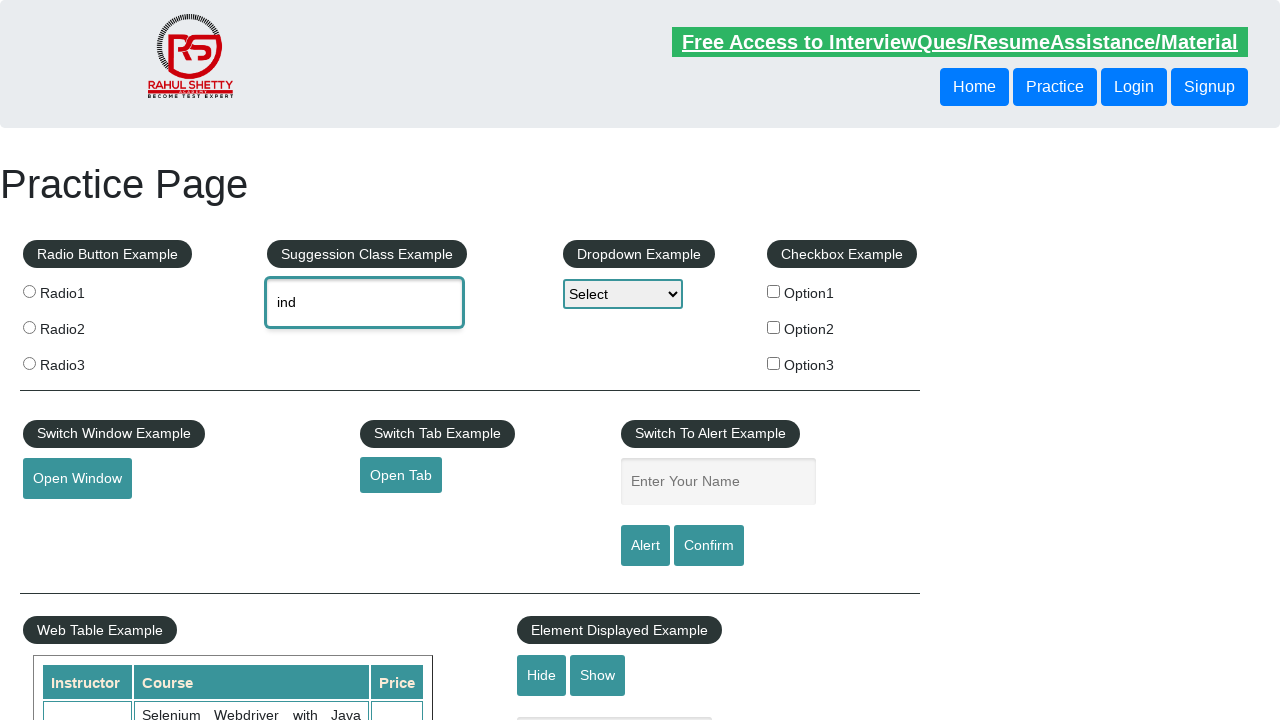

Autocomplete suggestions appeared
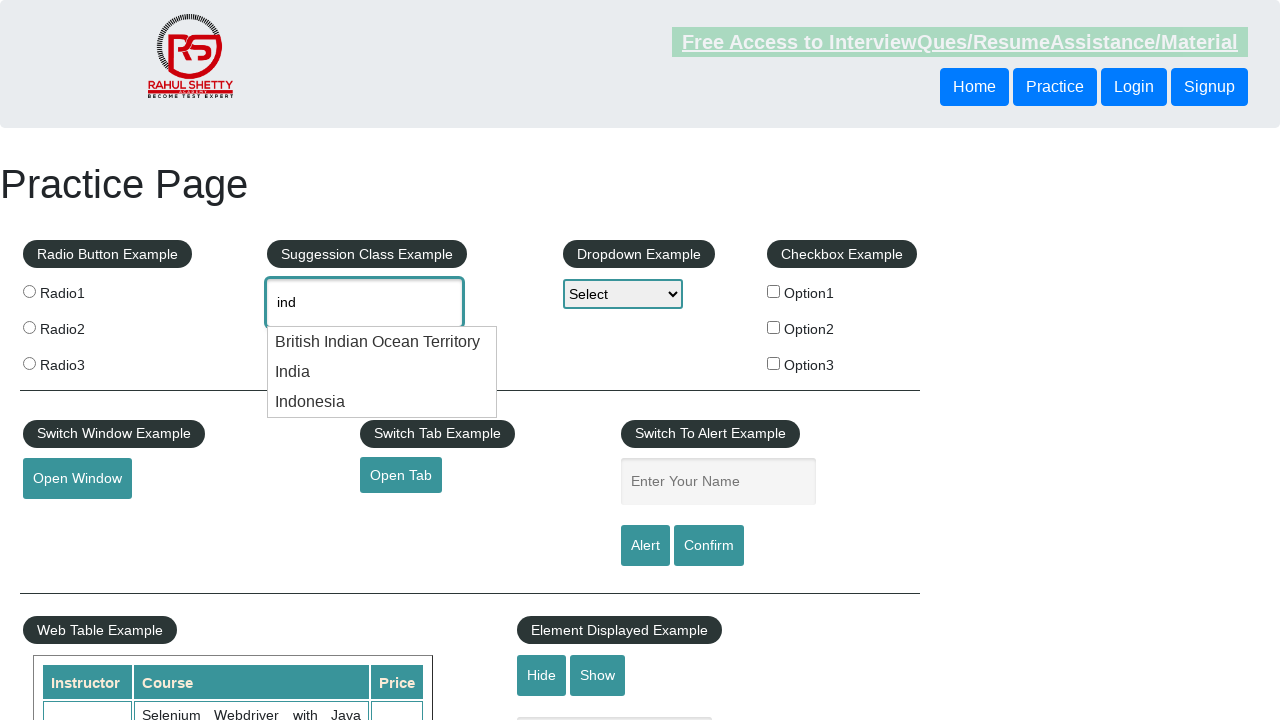

Found 3 autocomplete suggestions
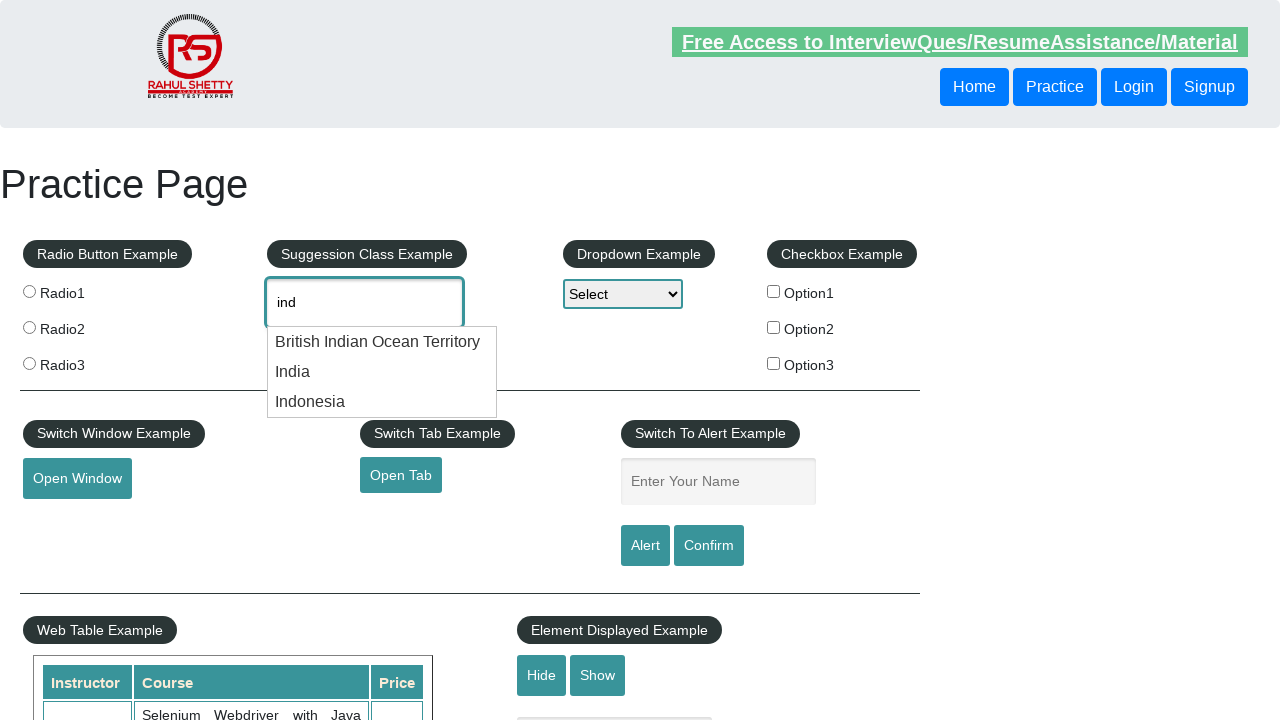

Clicked on 'India' from the dropdown suggestions at (382, 372) on ul.ui-menu.ui-widget.ui-widget-content.ui-autocomplete.ui-front div >> nth=1
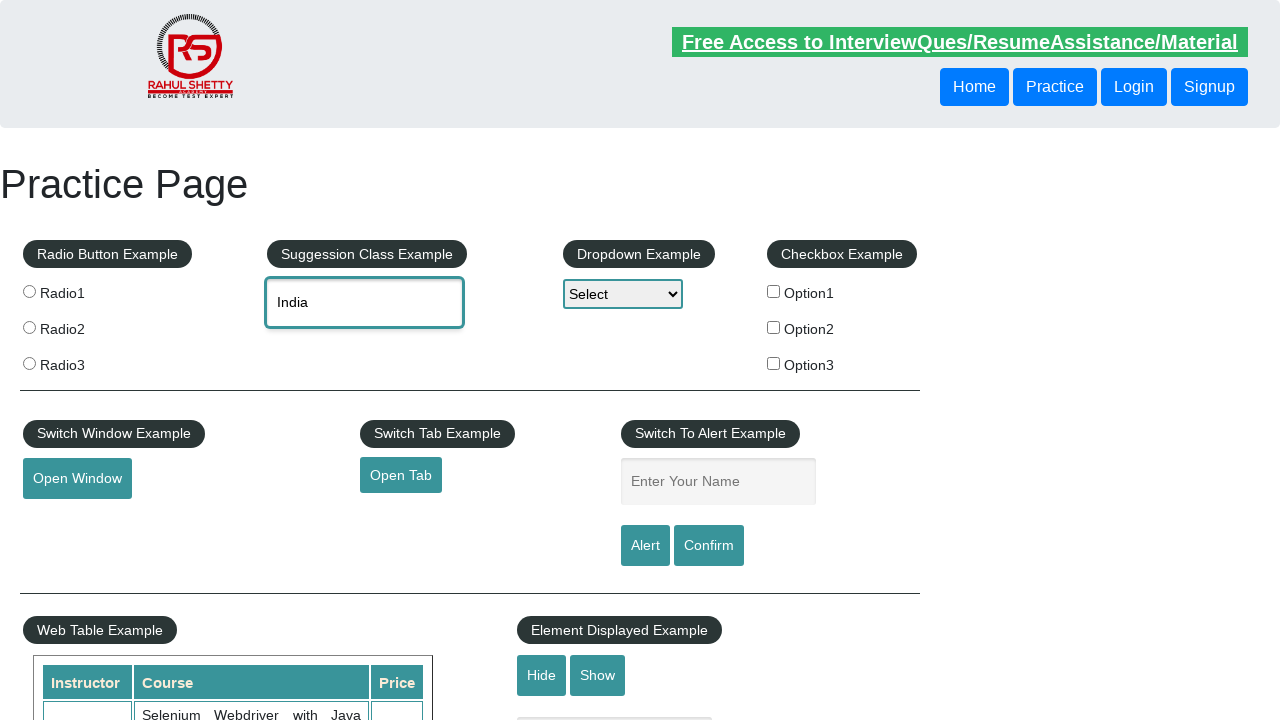

Verified that 'India' was successfully selected in the autocomplete field
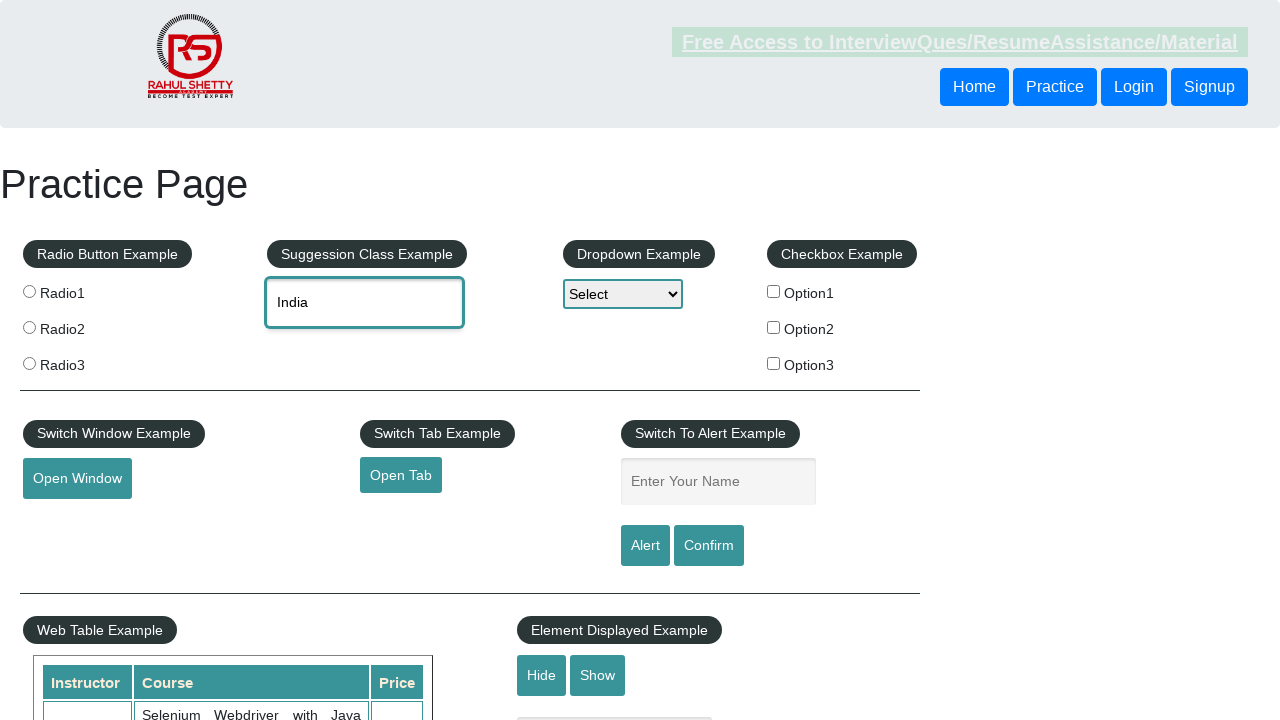

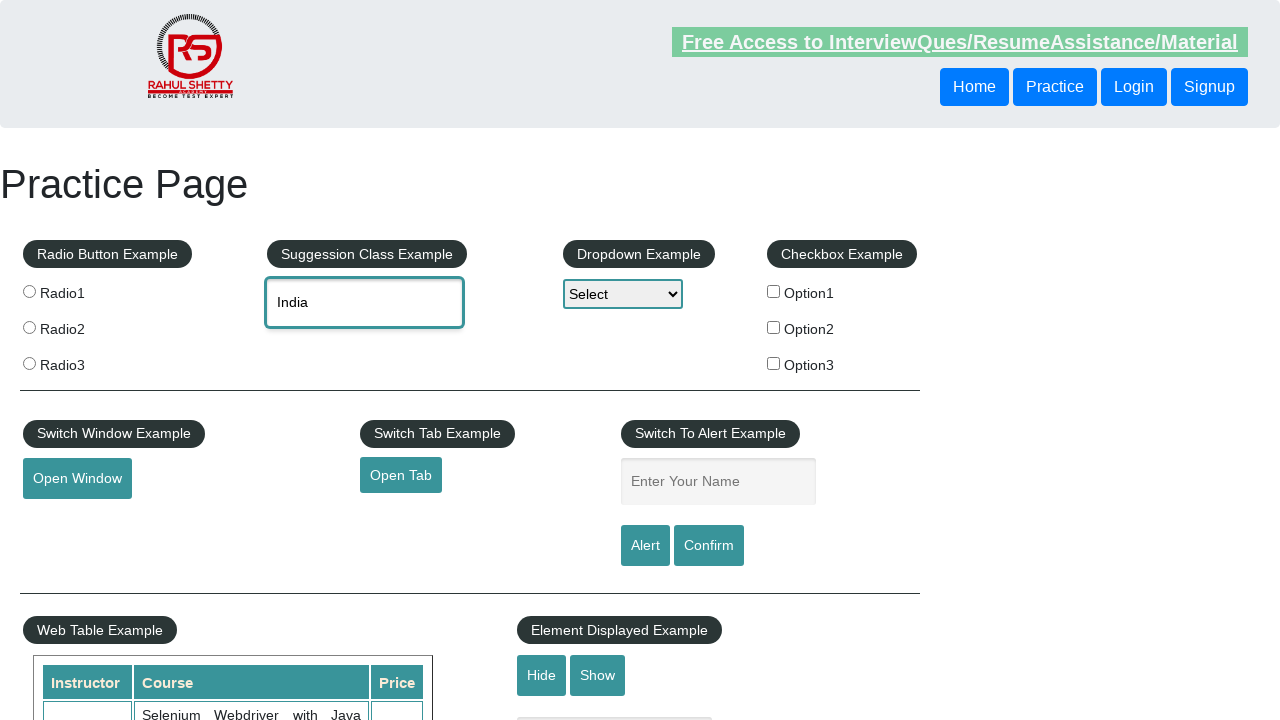